Tests JavaScript prompt dialog by clicking the prompt button, entering text, and accepting the prompt

Starting URL: https://the-internet.herokuapp.com/javascript_alerts

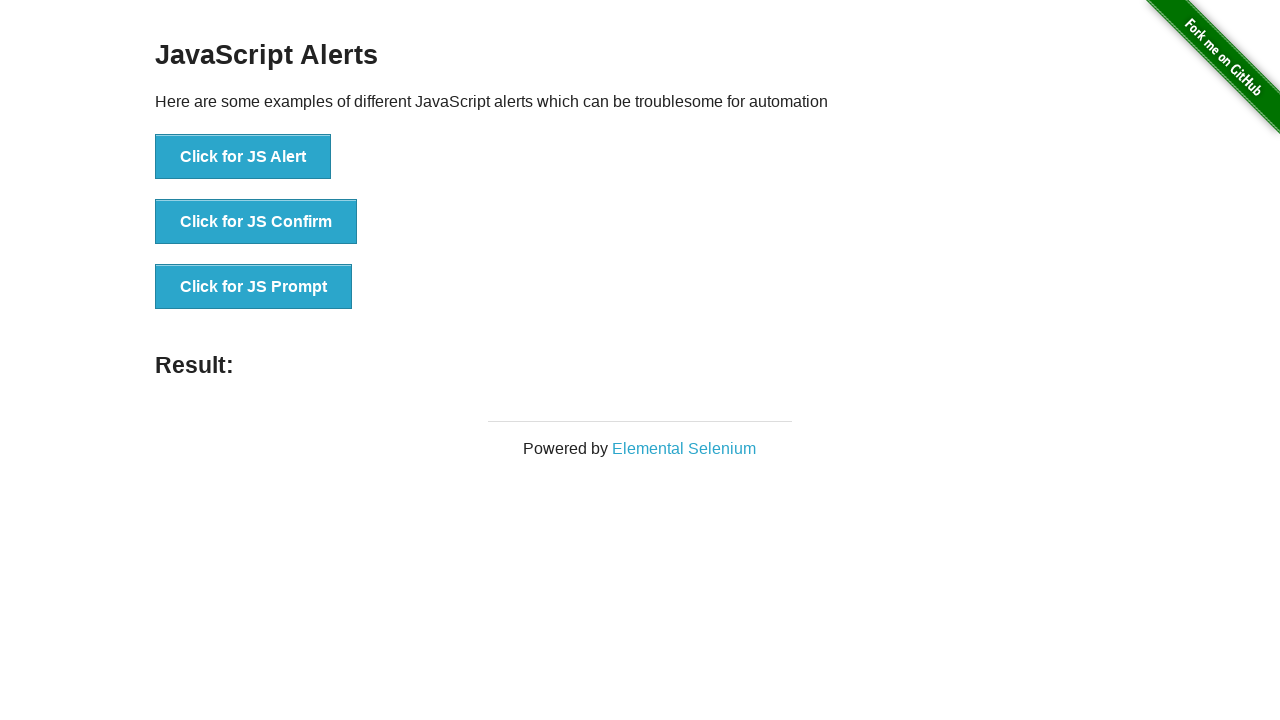

Set up dialog handler to accept prompt with 'Hello world'
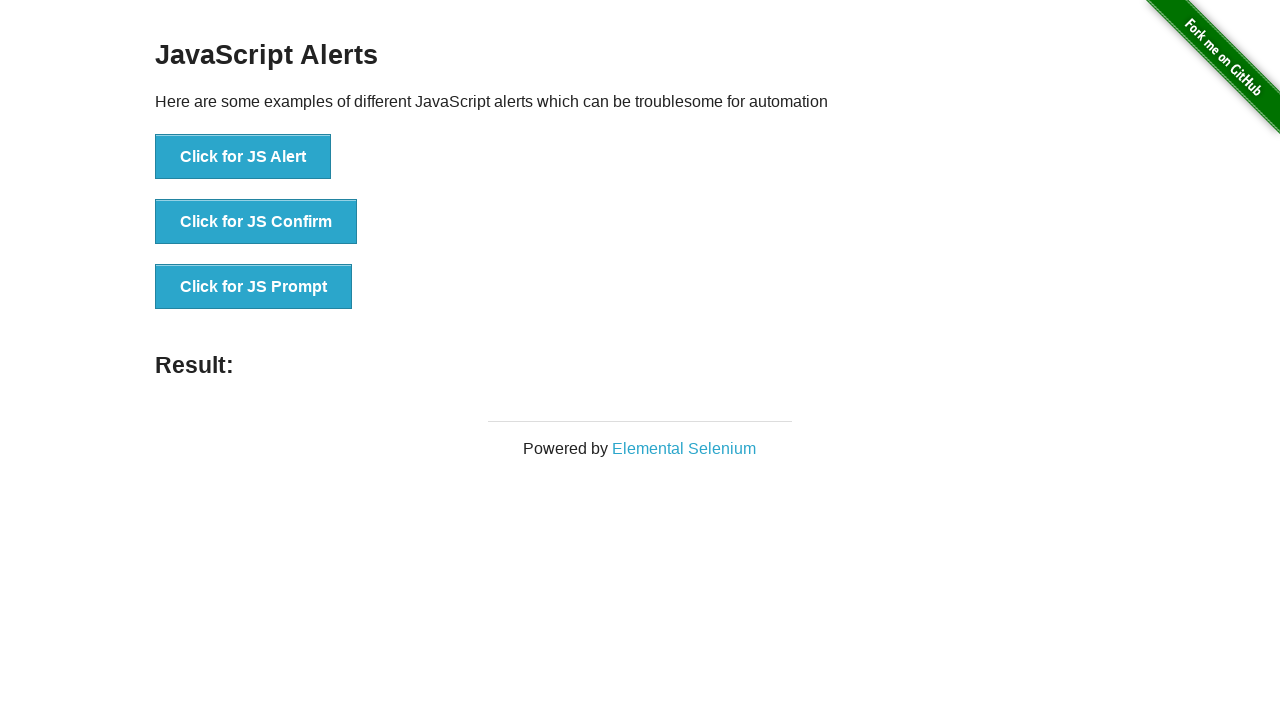

Clicked JS Prompt button, dialog accepted with text 'Hello world' at (254, 287) on xpath=//button[@onclick='jsPrompt()']
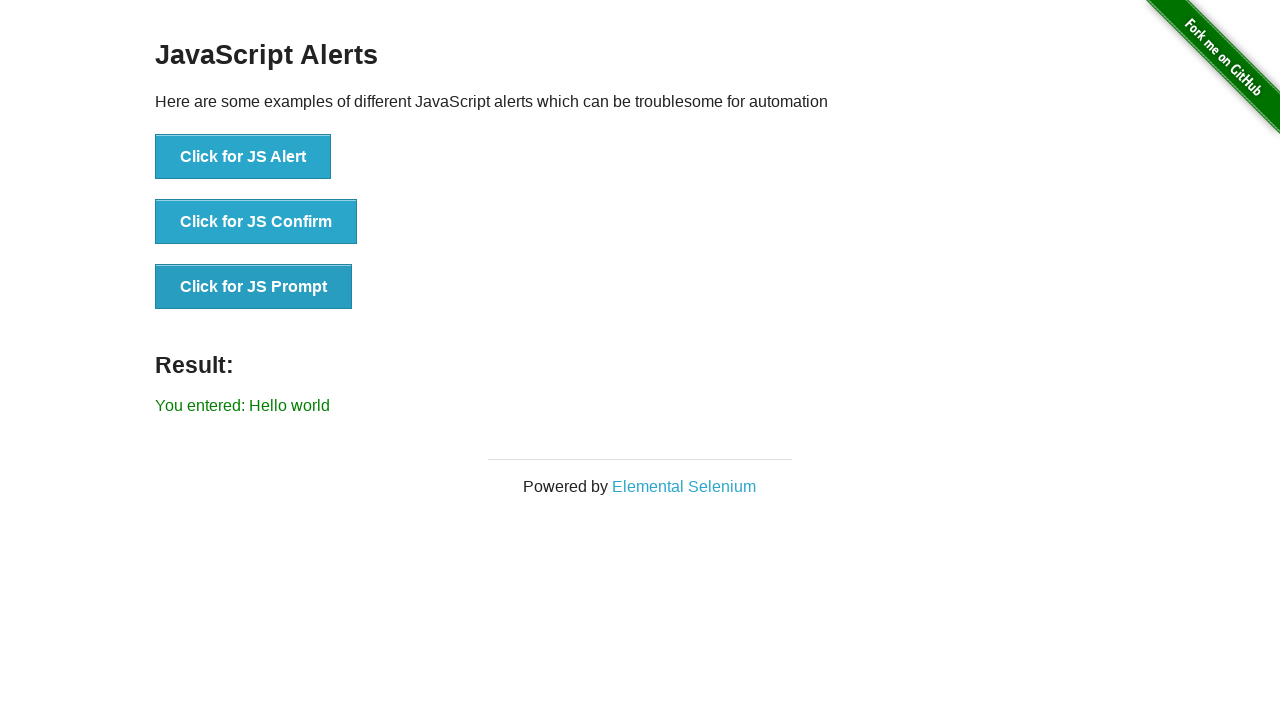

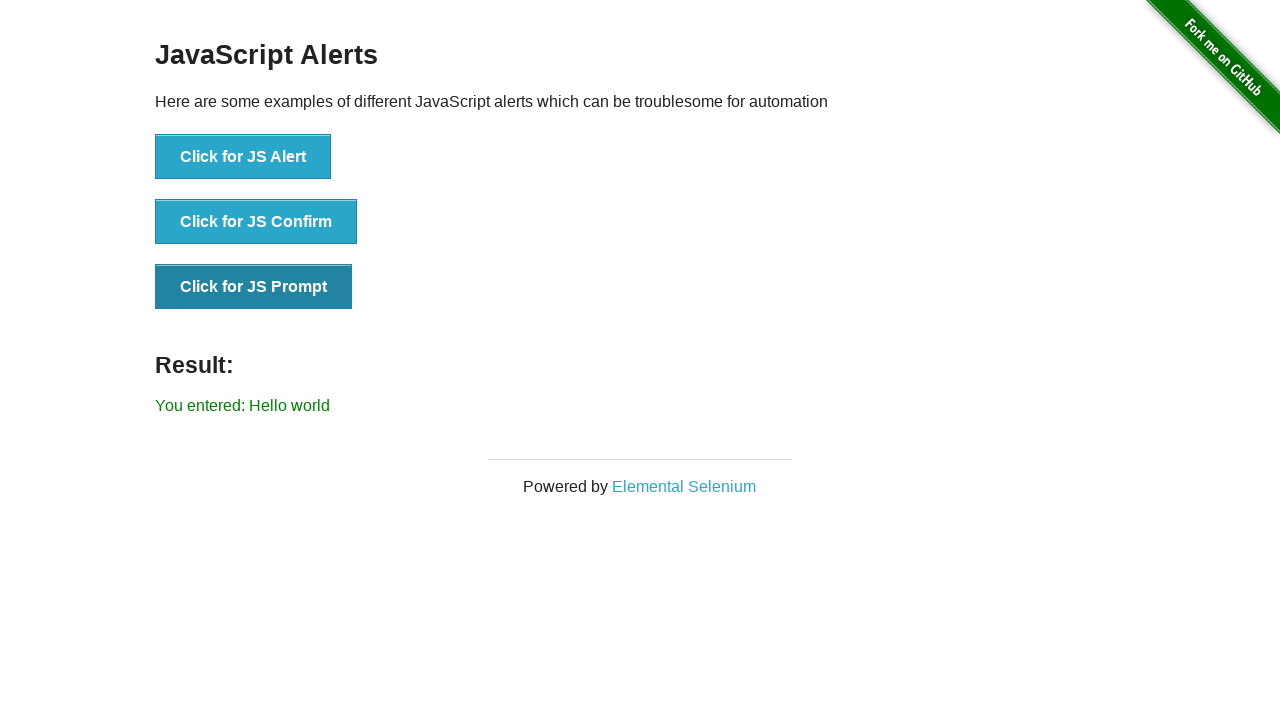